Tests the book search functionality on jiumodiary.com by entering a search query and submitting the search form

Starting URL: https://www.jiumodiary.com/

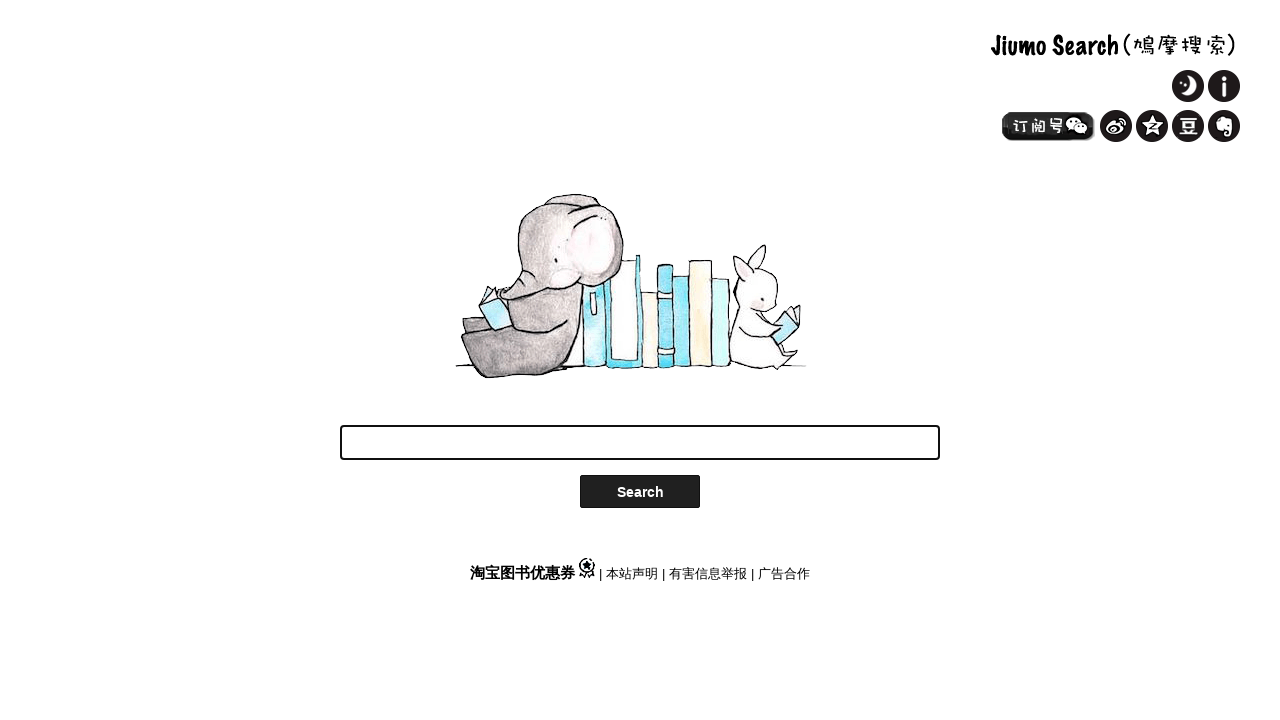

Filled search field with '数学' (Mathematics) on #SearchWord
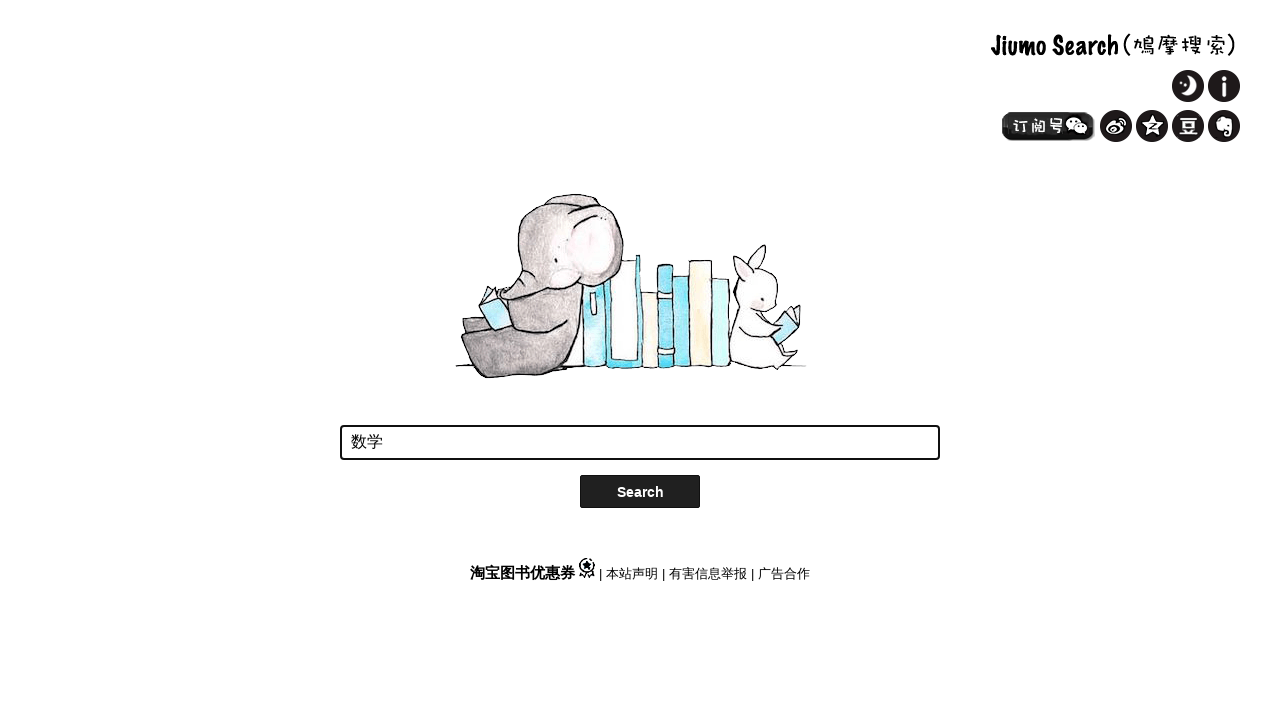

Clicked search button to submit the search query at (640, 492) on #SearchButton
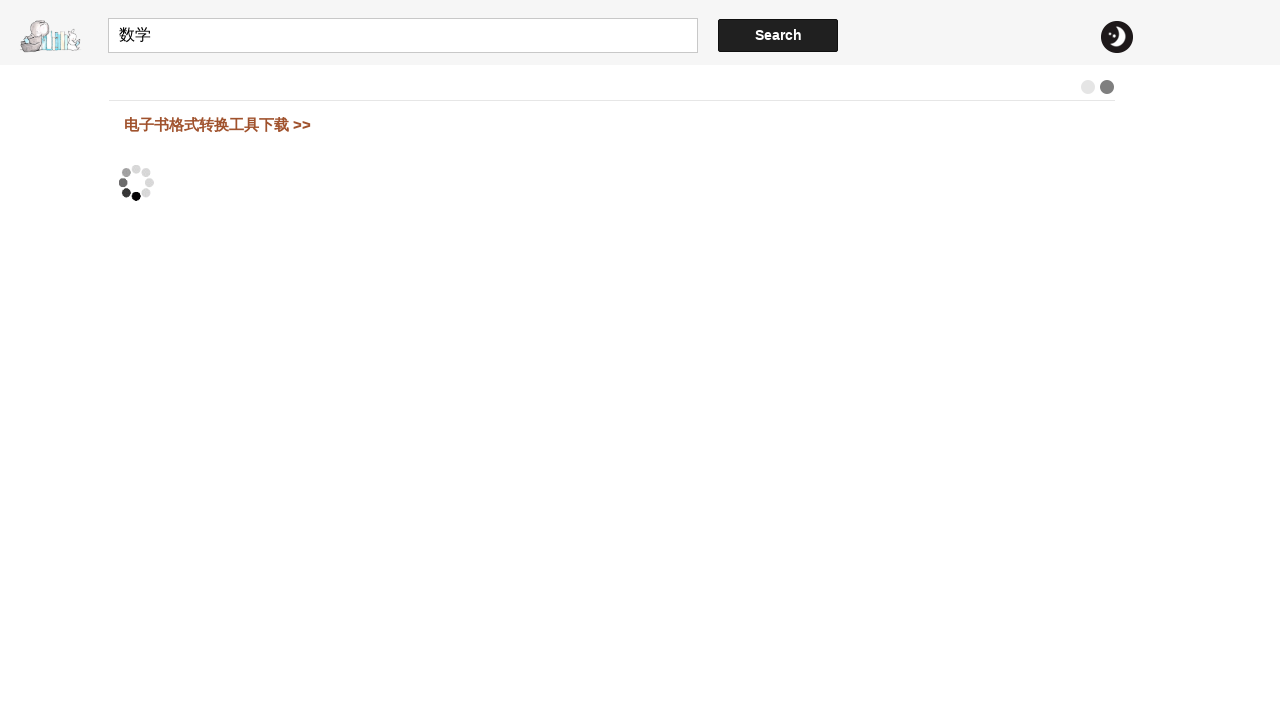

Waited for search results page to load completely
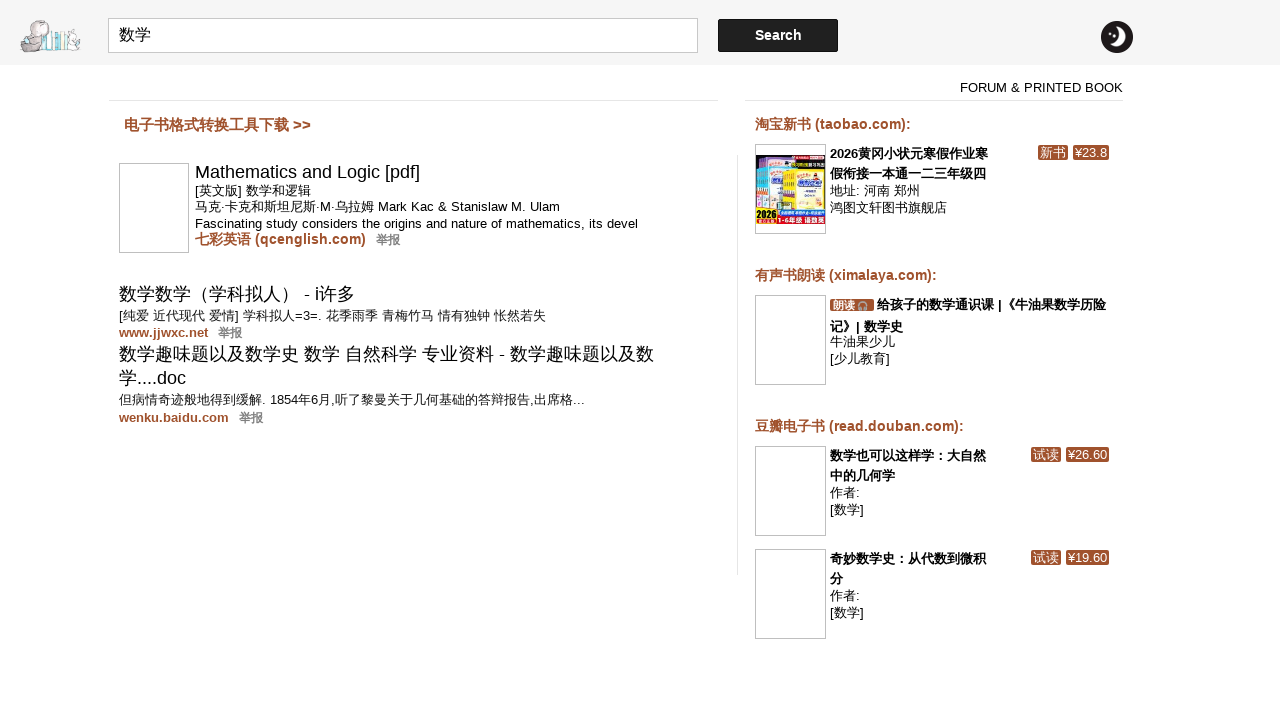

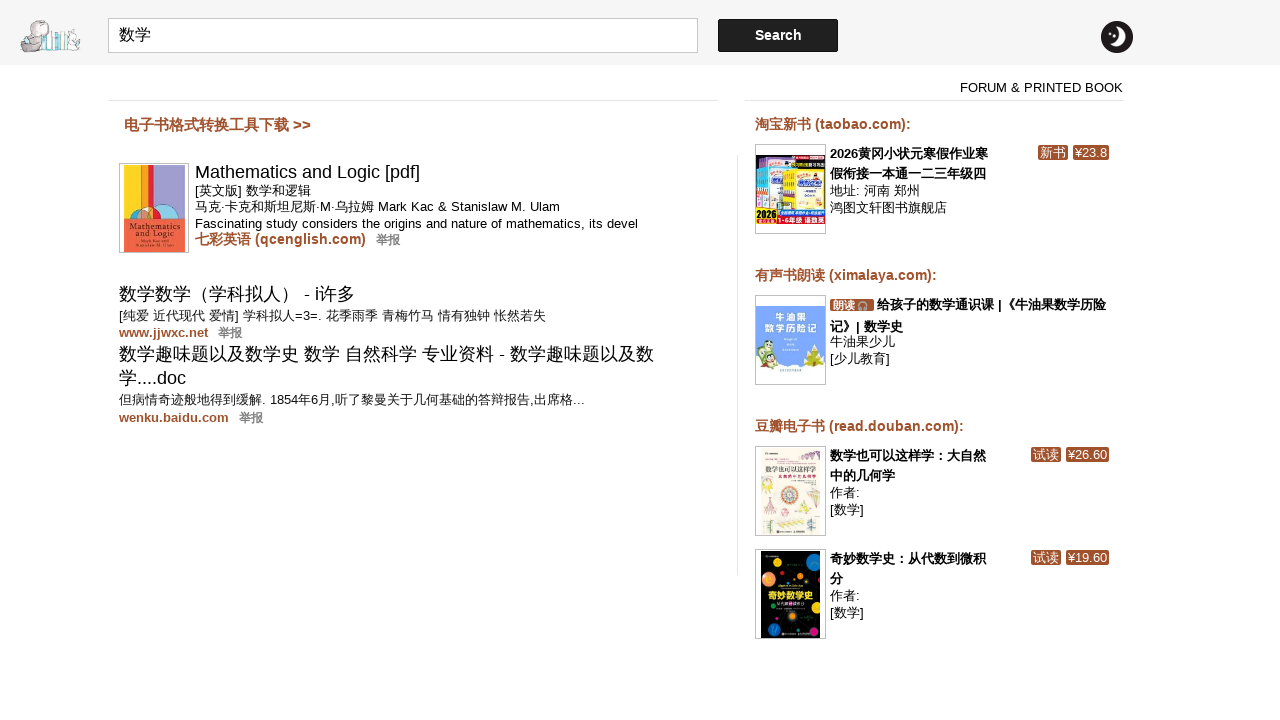